Tests drag and drop functionality by swapping two boxes and verifying the change

Starting URL: https://the-internet.herokuapp.com/drag_and_drop

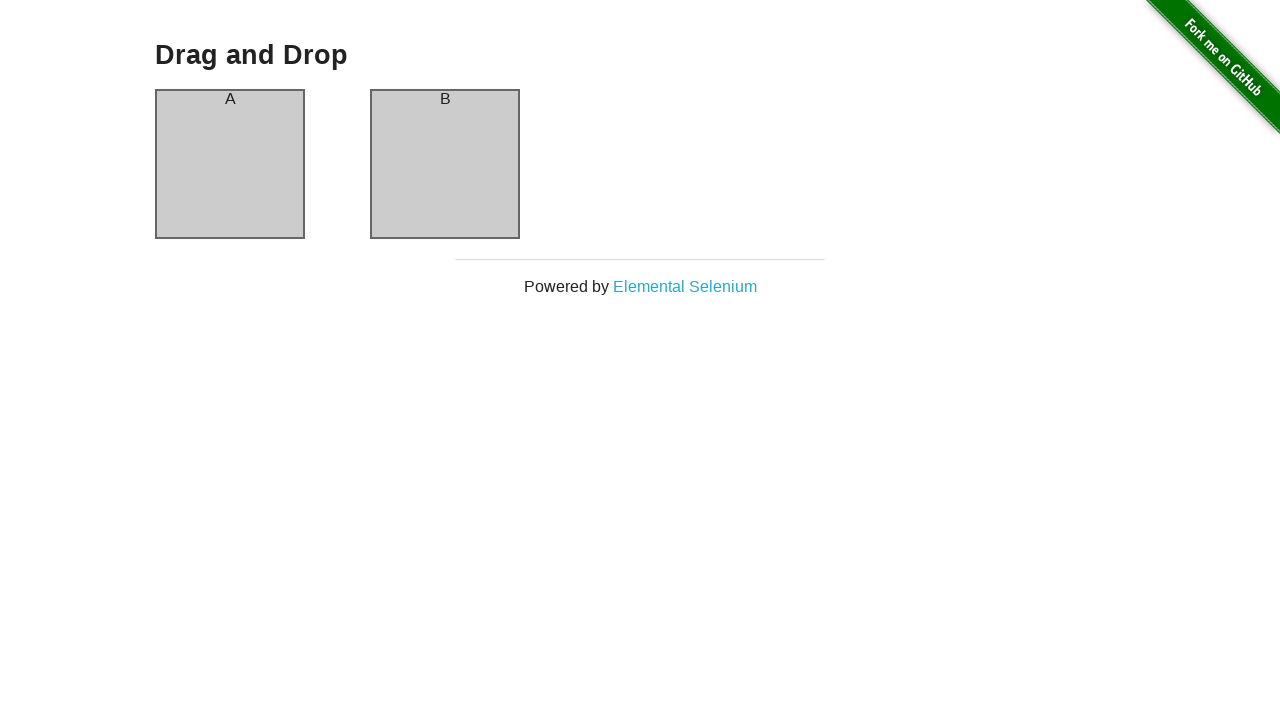

Navigated to drag and drop test page
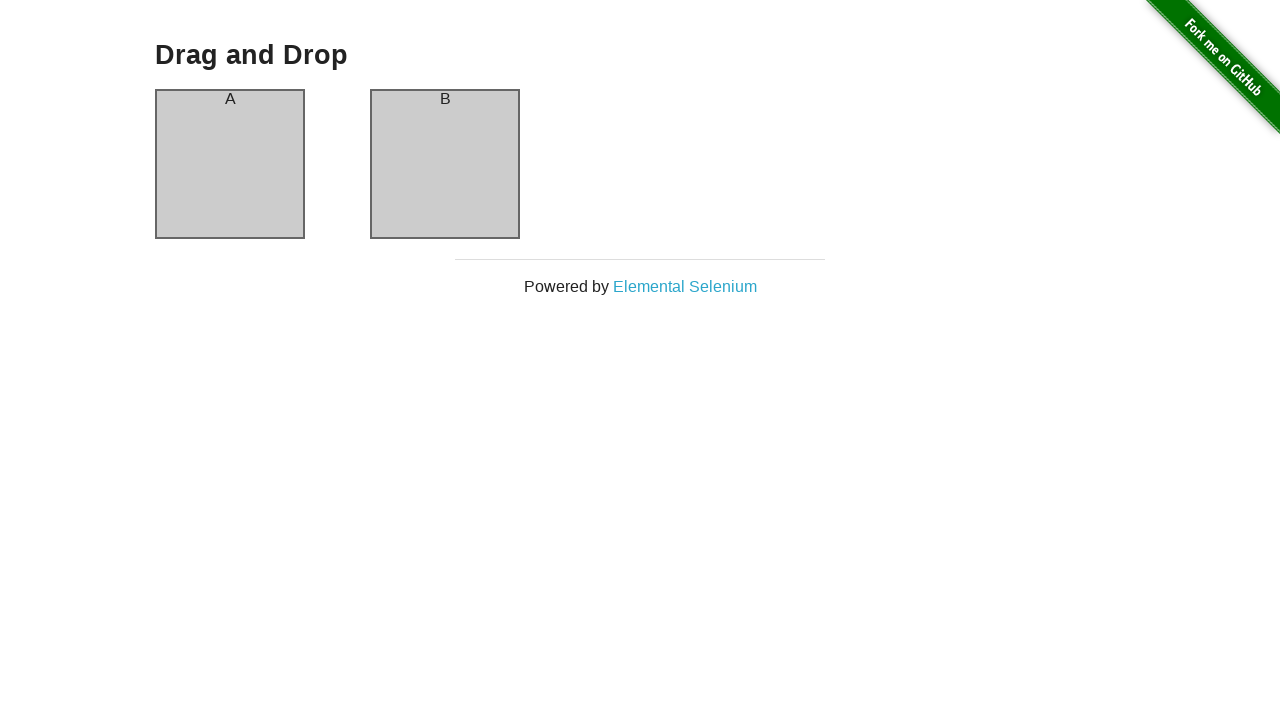

Located box A element
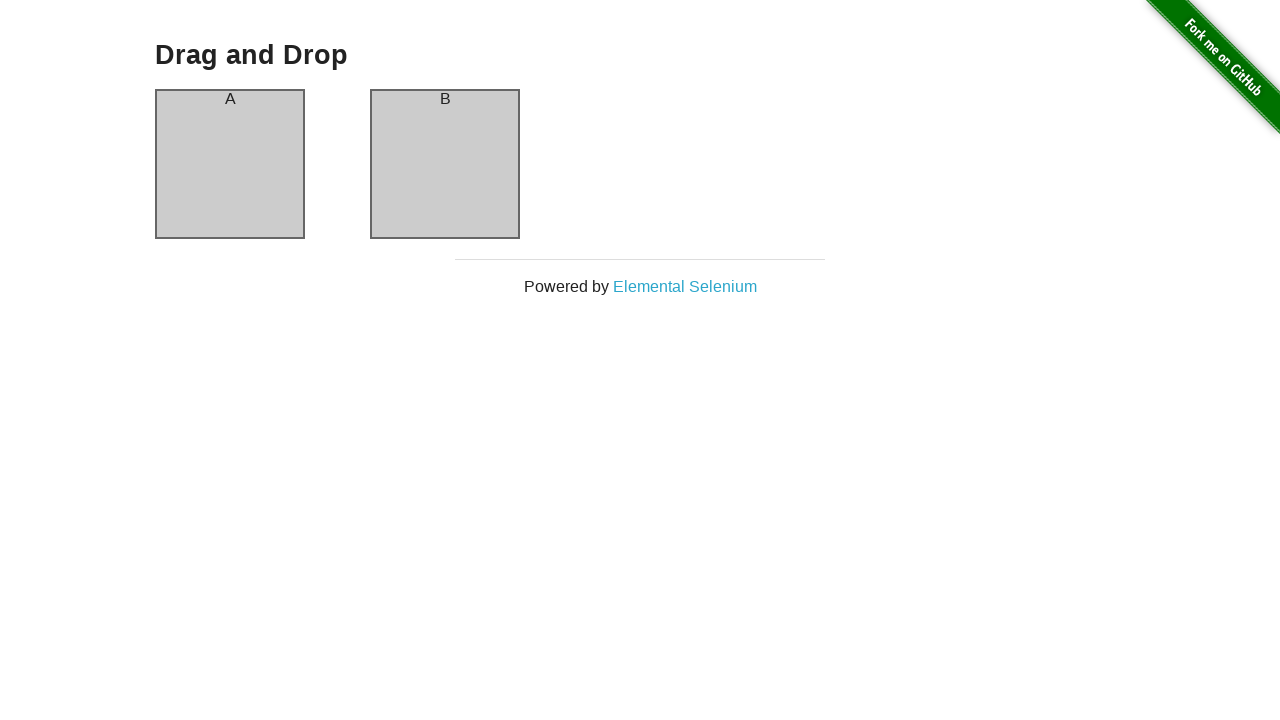

Located box B element
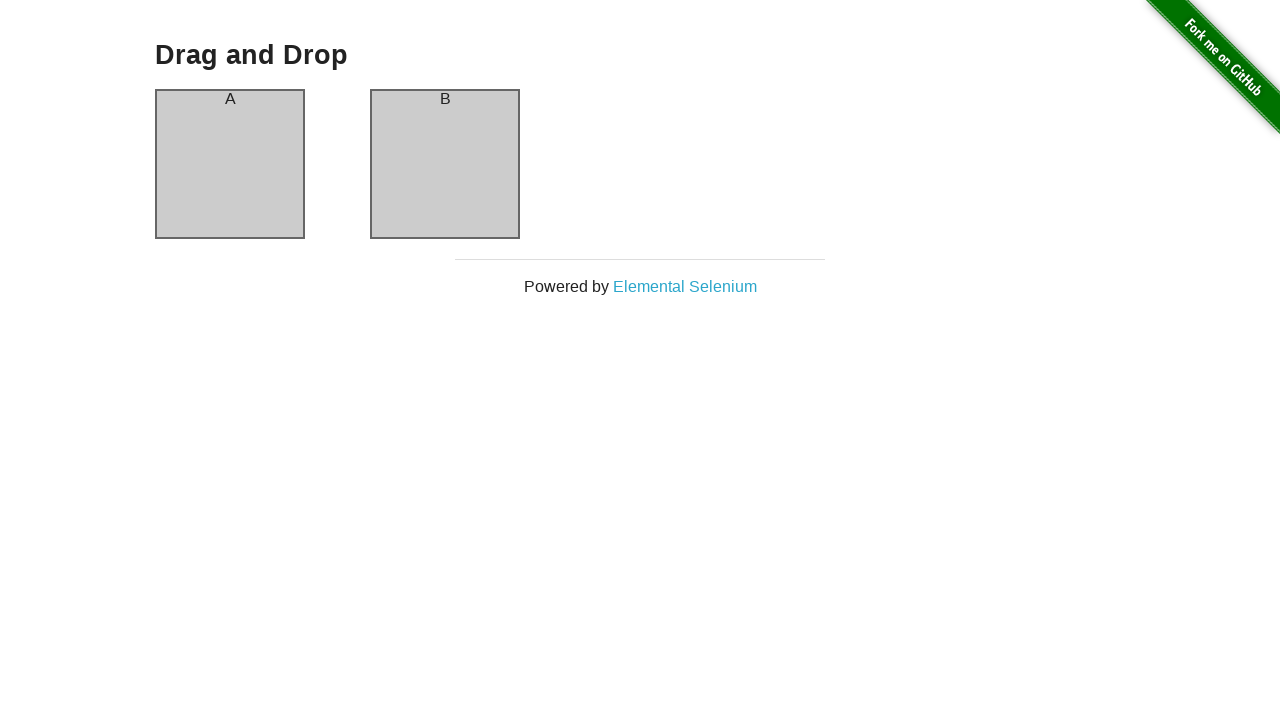

Dragged box A to box B position to swap them at (445, 164)
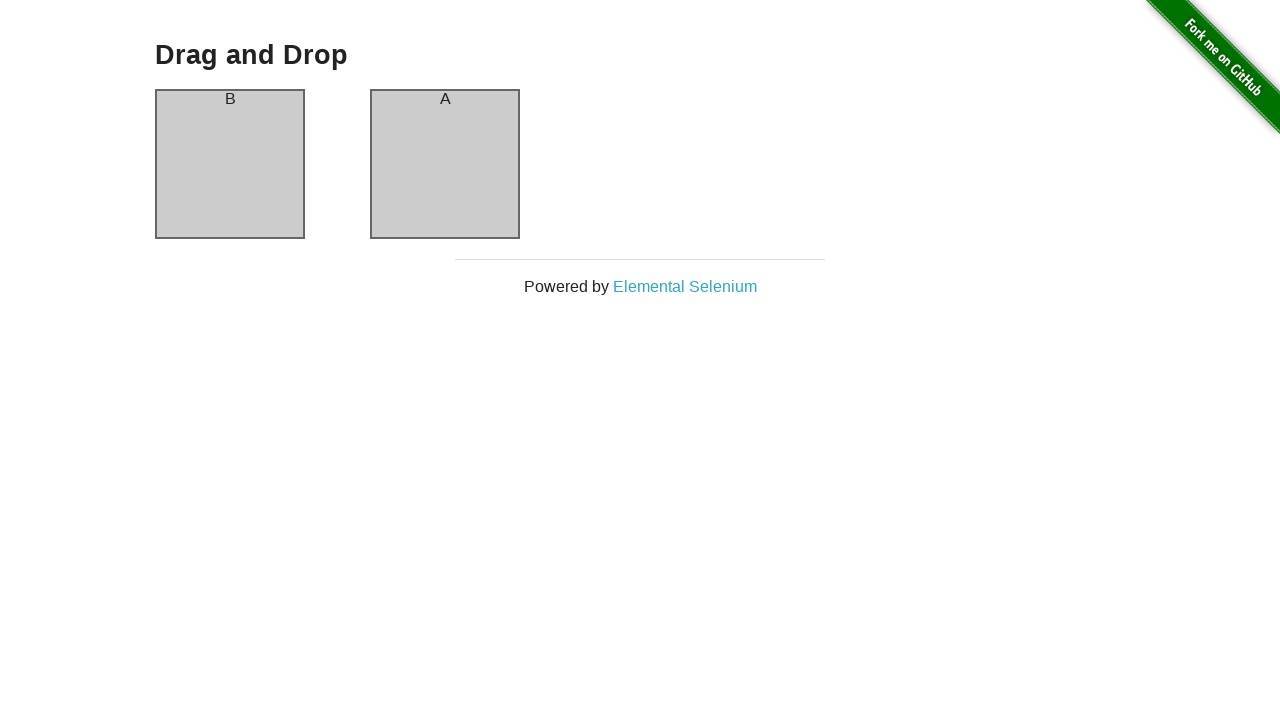

Waited for page to finish loading after drag operation
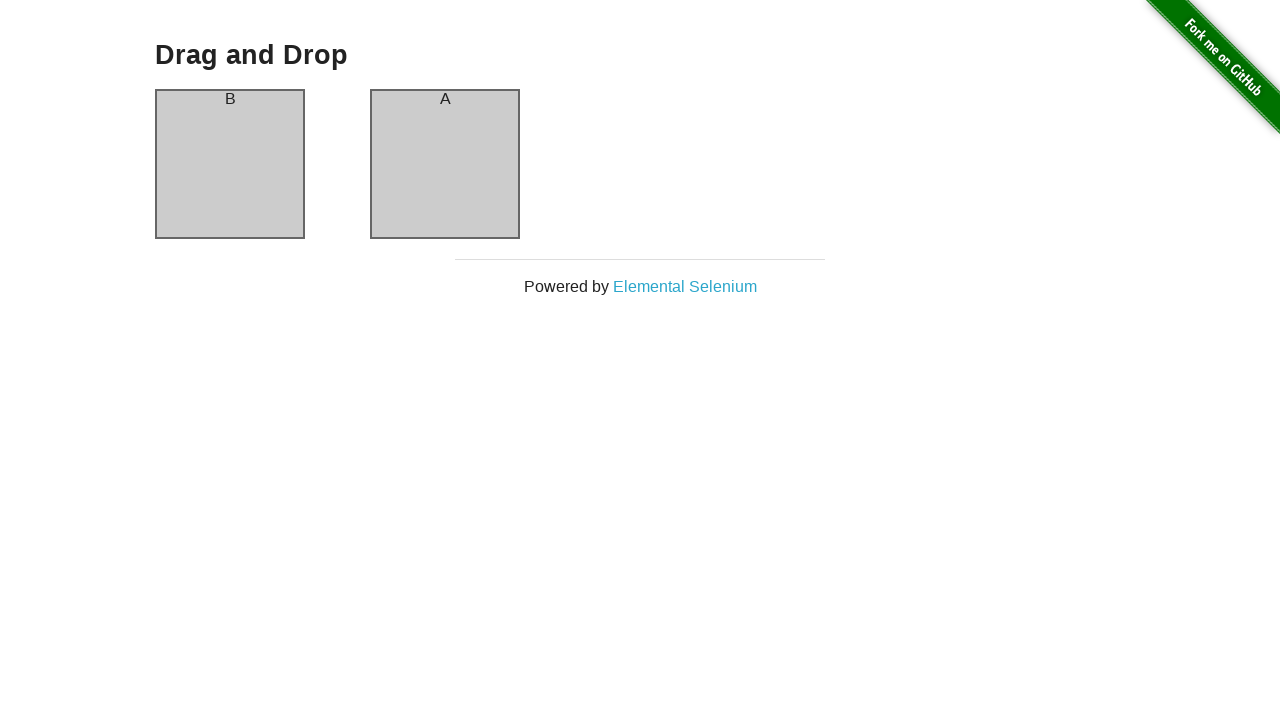

Verified box A now contains 'B'
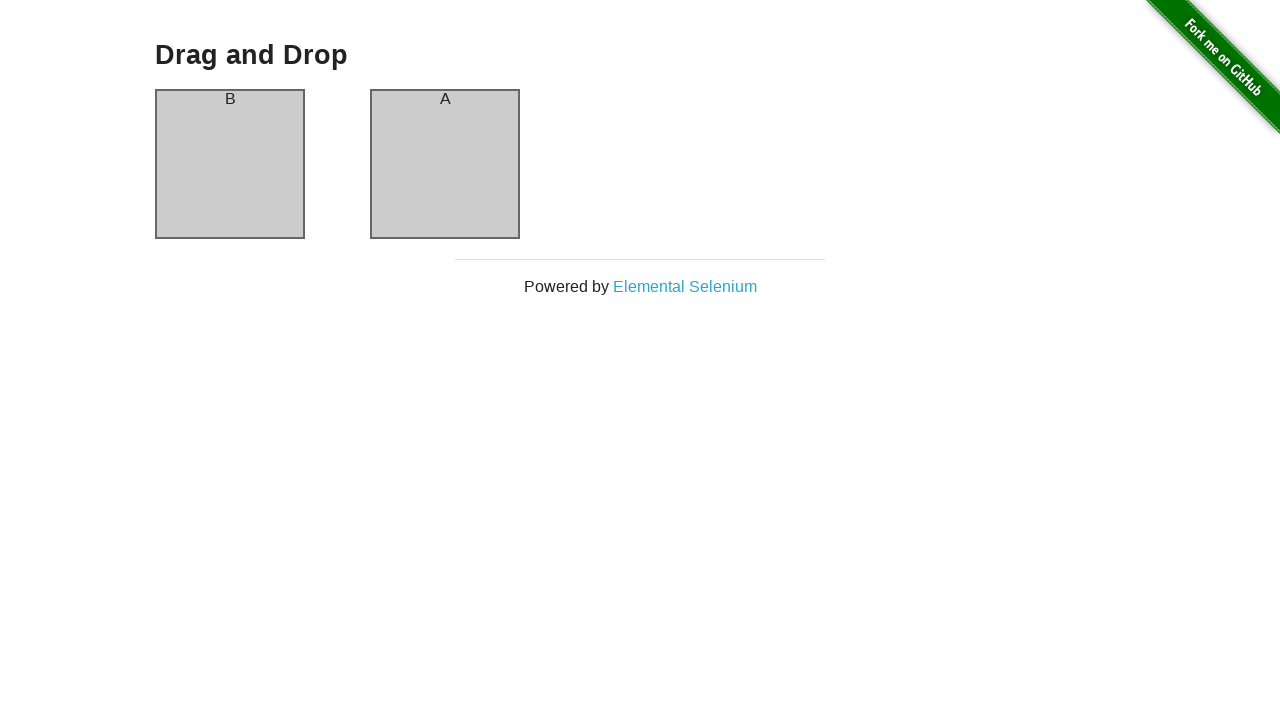

Verified box B now contains 'A' - drag and drop swap successful
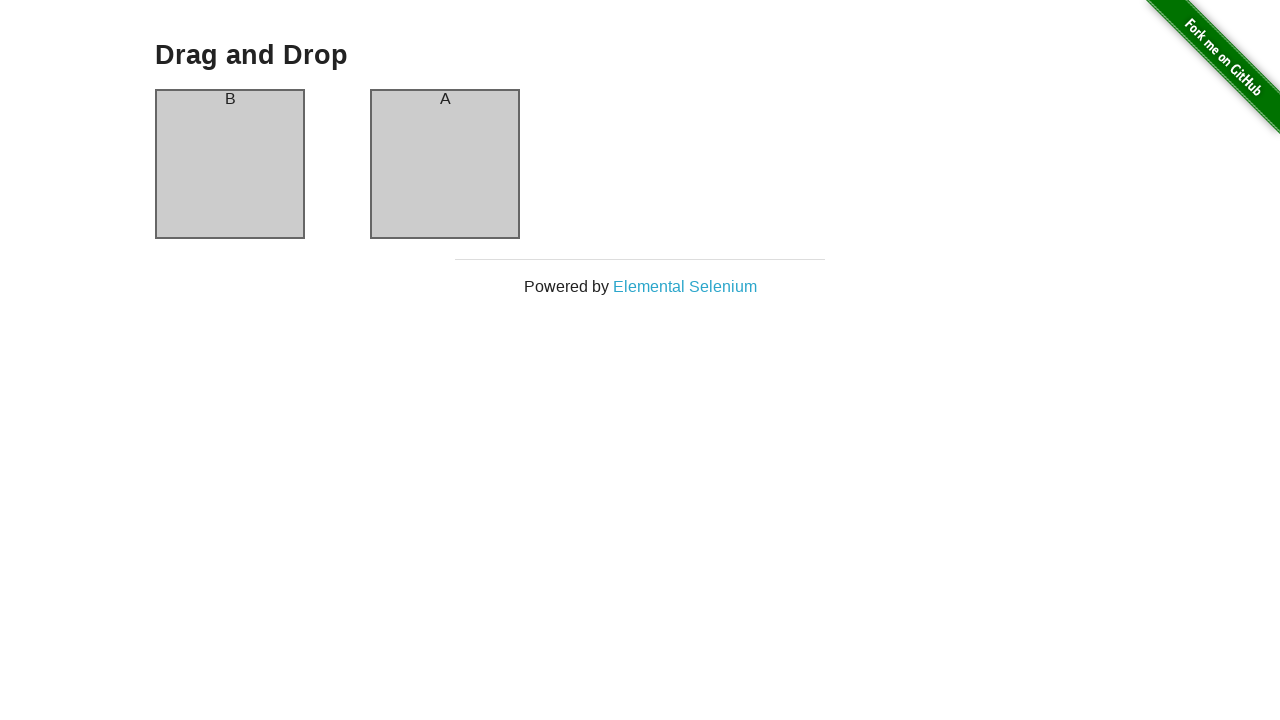

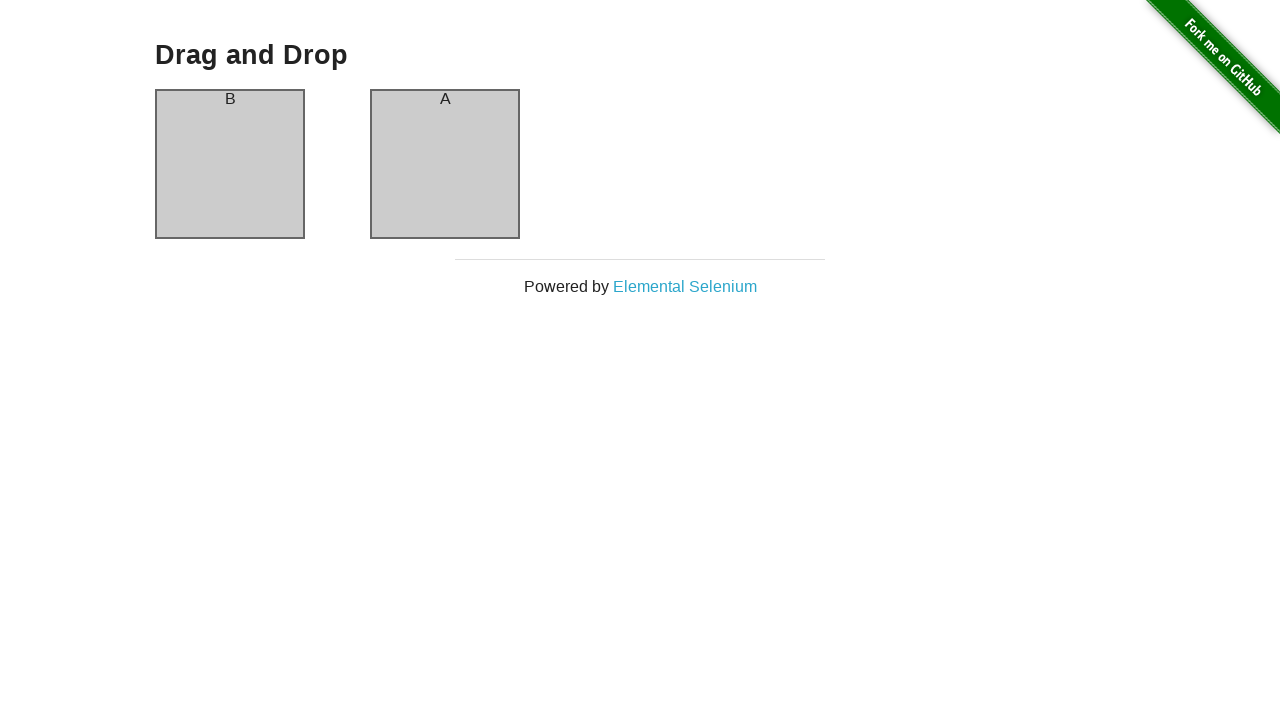